Tests the Huawei website navigation menu by verifying that the main navigation items are displayed correctly with expected text values

Starting URL: https://www.huawei.com/cn/?ic_medium=direct&ic_source=surlent

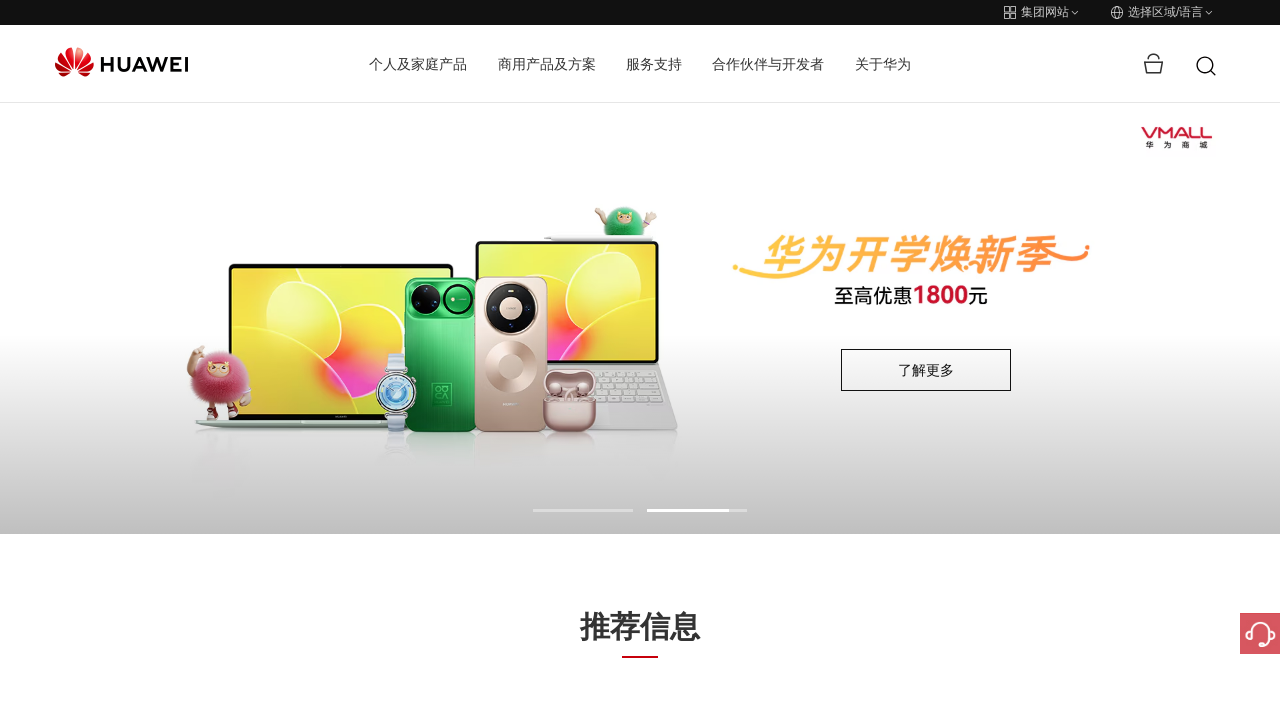

Waited for navigation menu selector to load
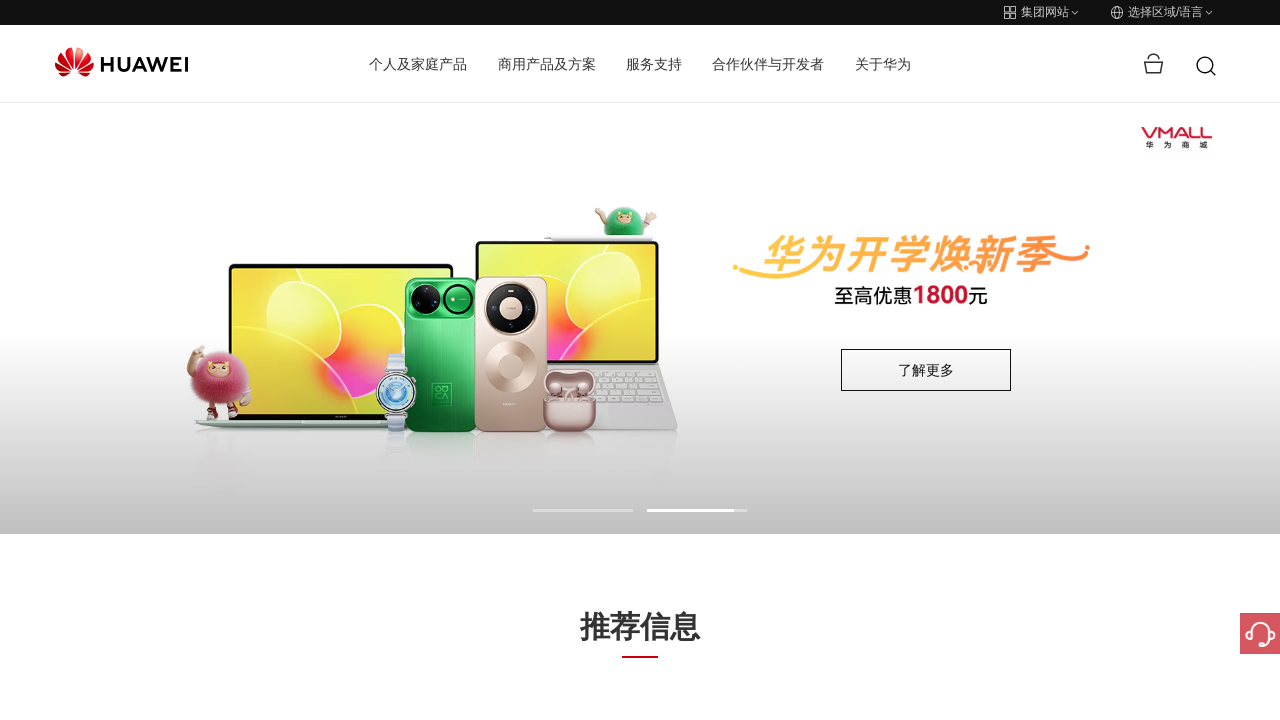

Located navigation menu element
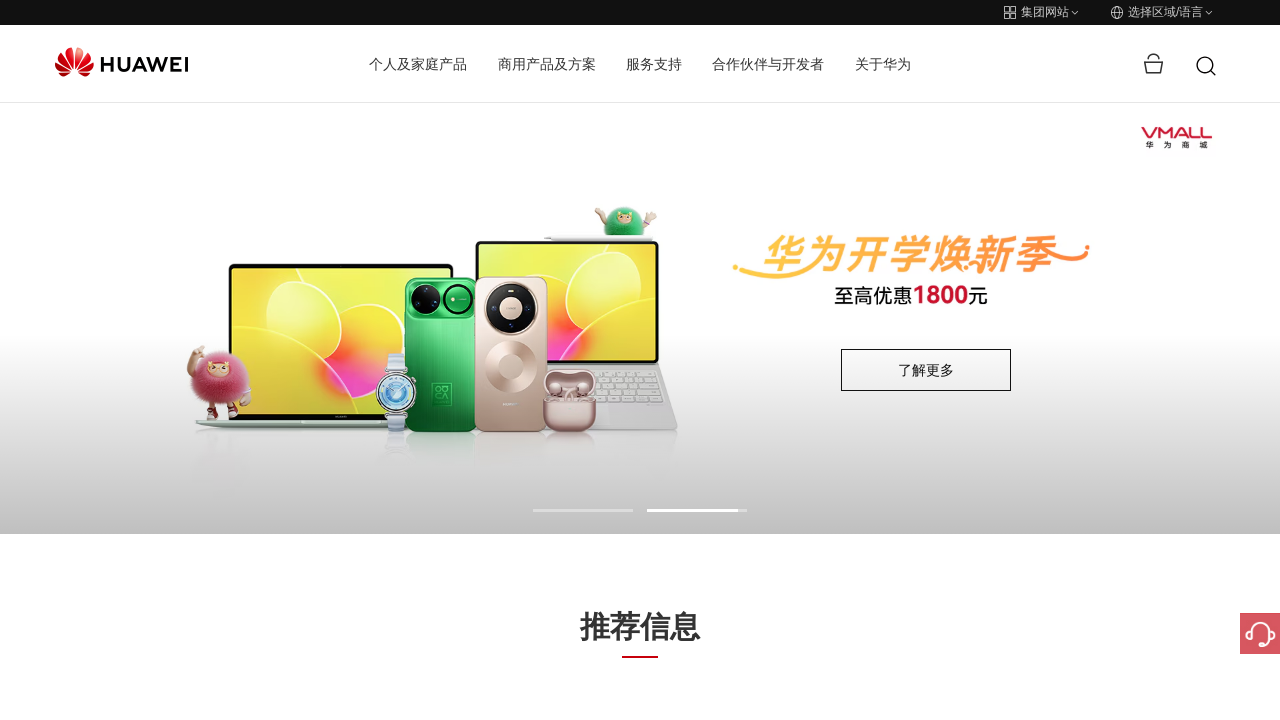

Retrieved inner text from navigation menu
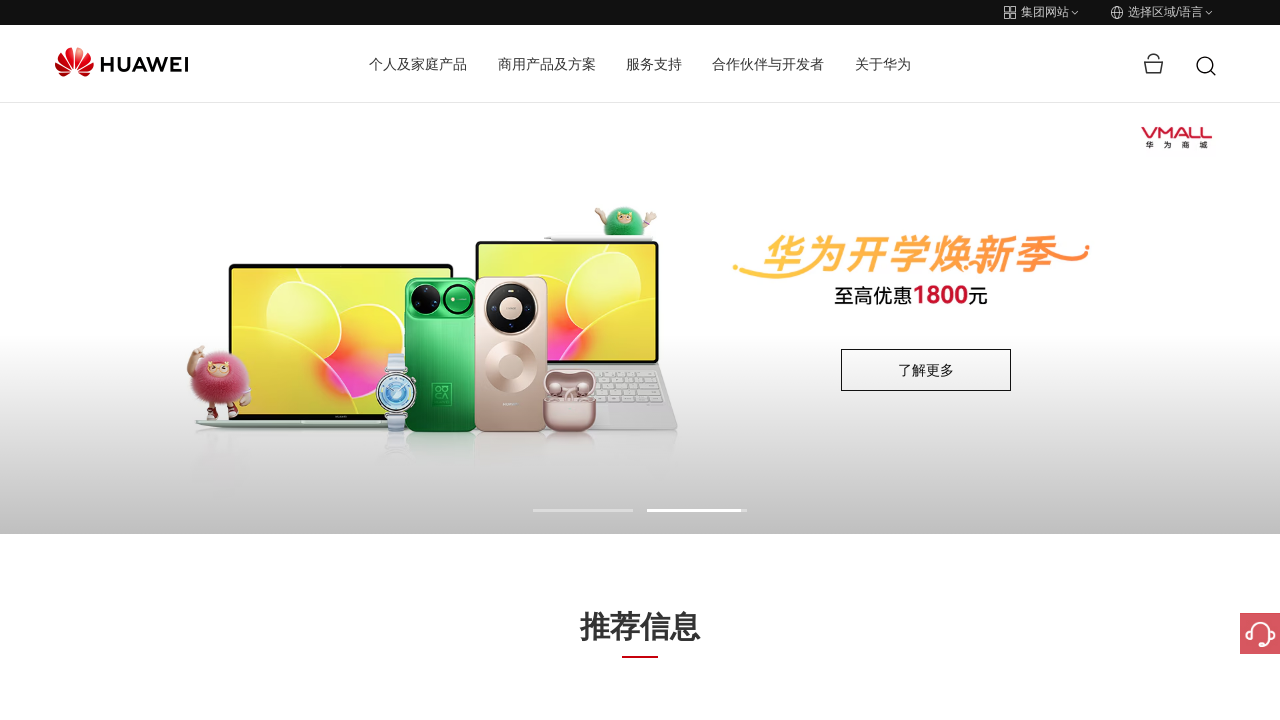

Split navigation text into individual items
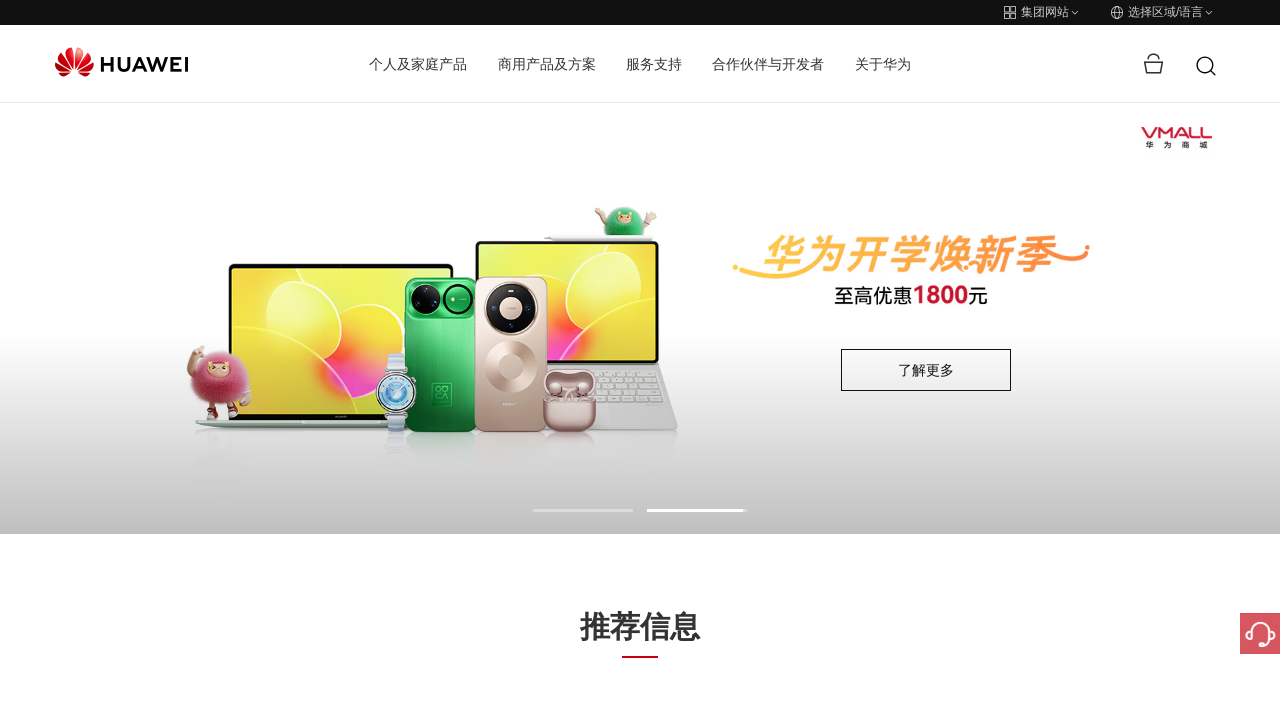

Defined expected navigation items
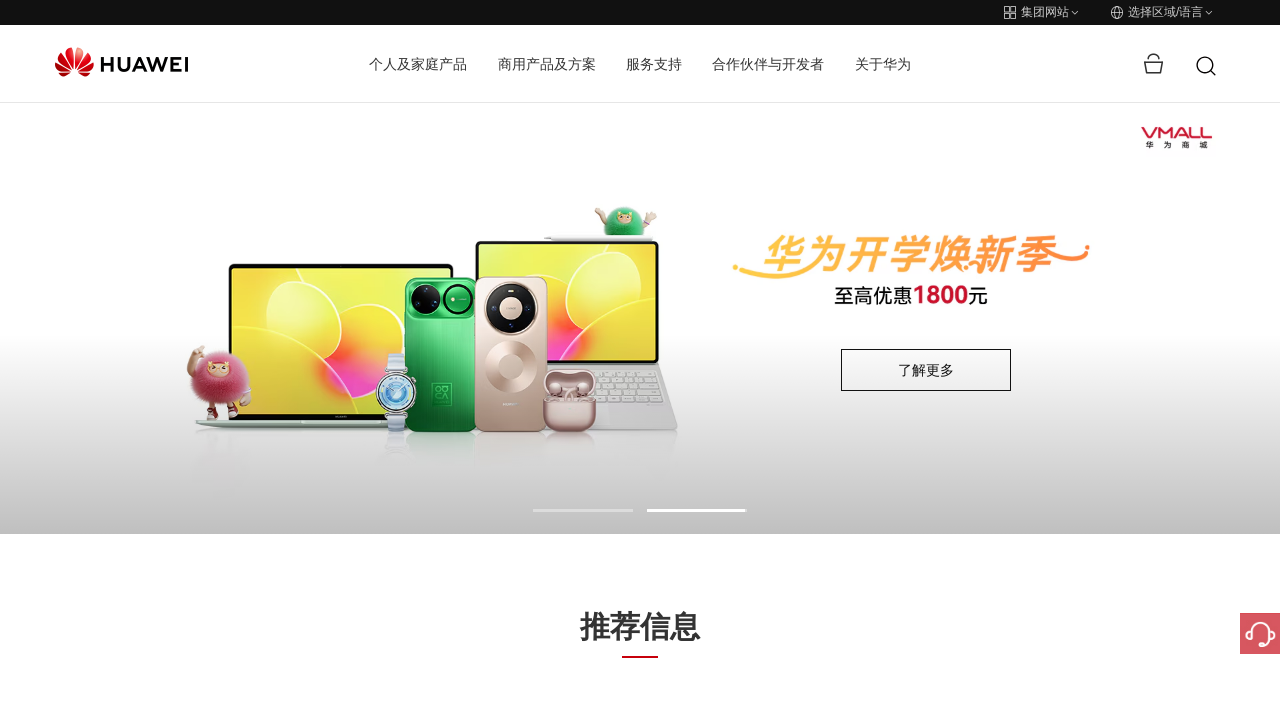

Verified that navigation items match expected values
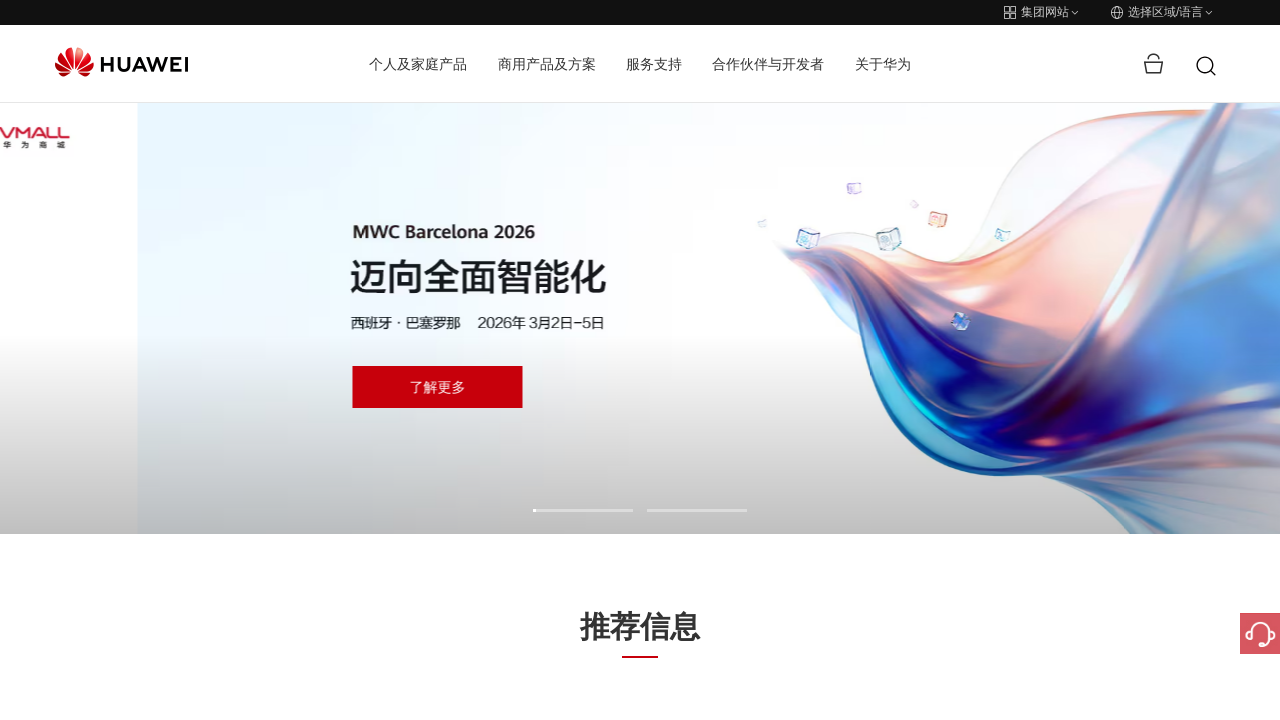

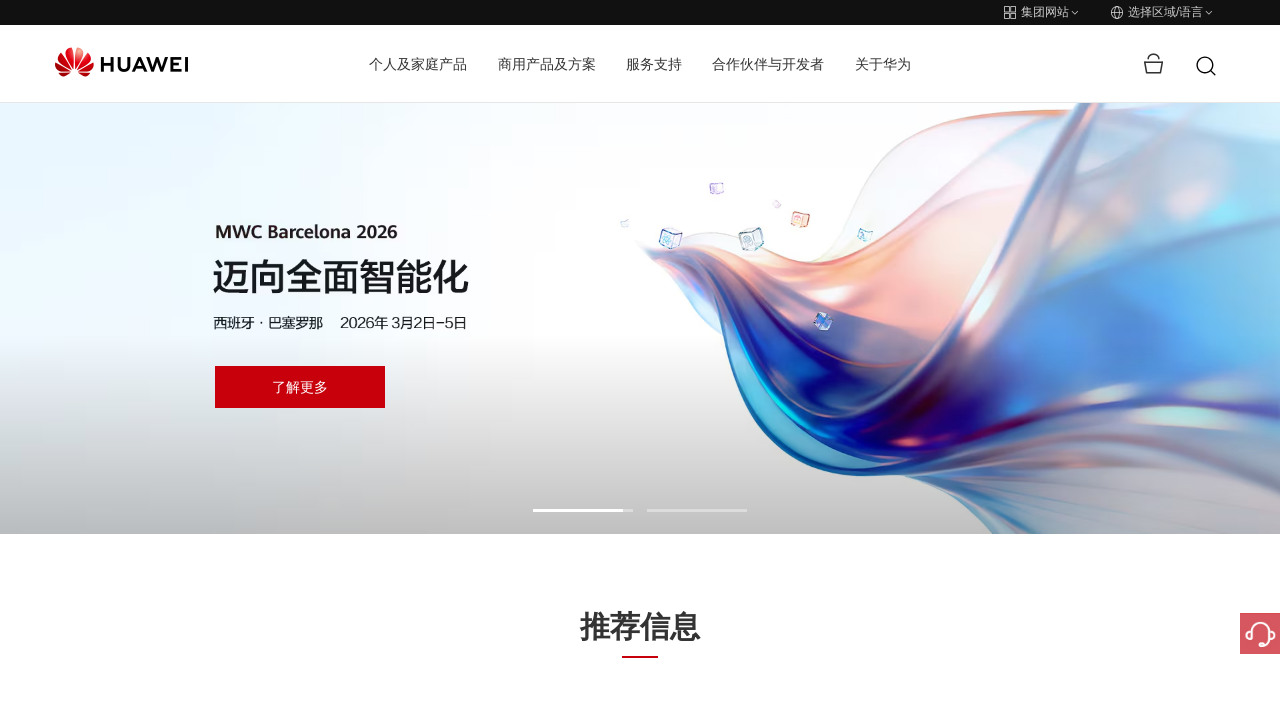